Navigates to a college fees page, clicks the "Read More" button to expand content, and verifies that fee tables are displayed

Starting URL: https://www.shiksha.com/college/coimbatore-institute-of-technology-19322/fees

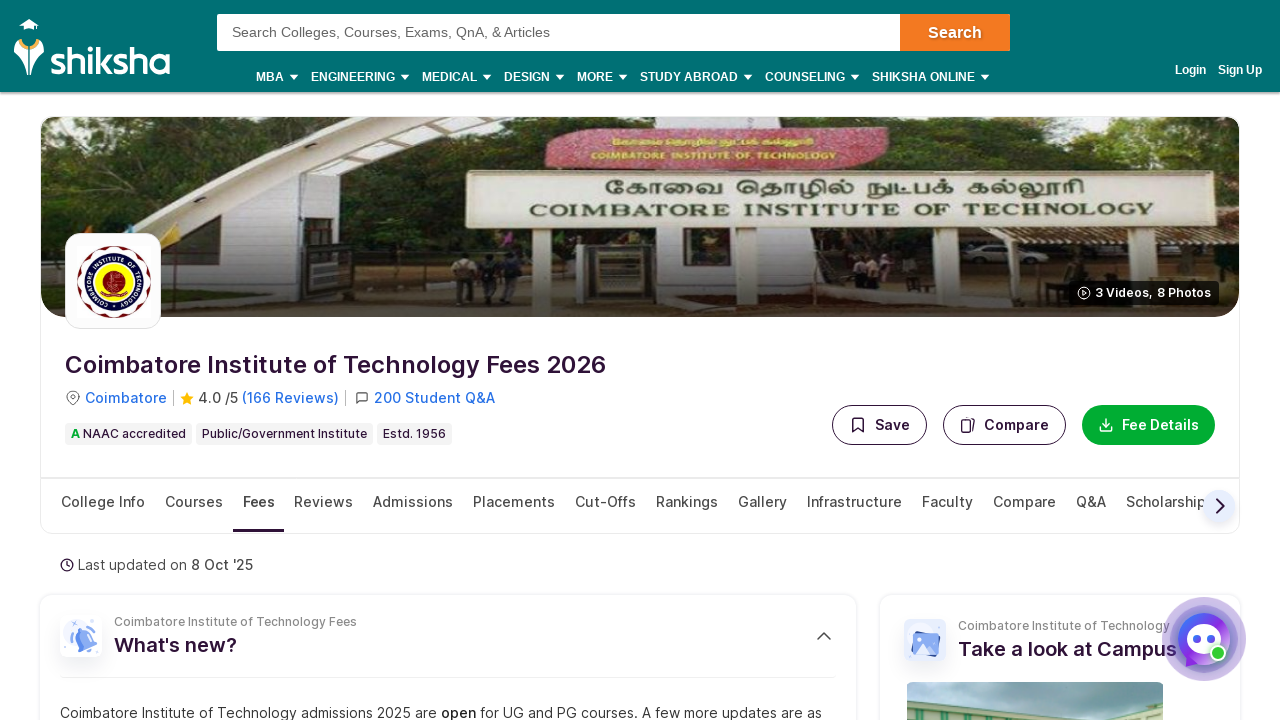

Waited 3 seconds for page to fully load
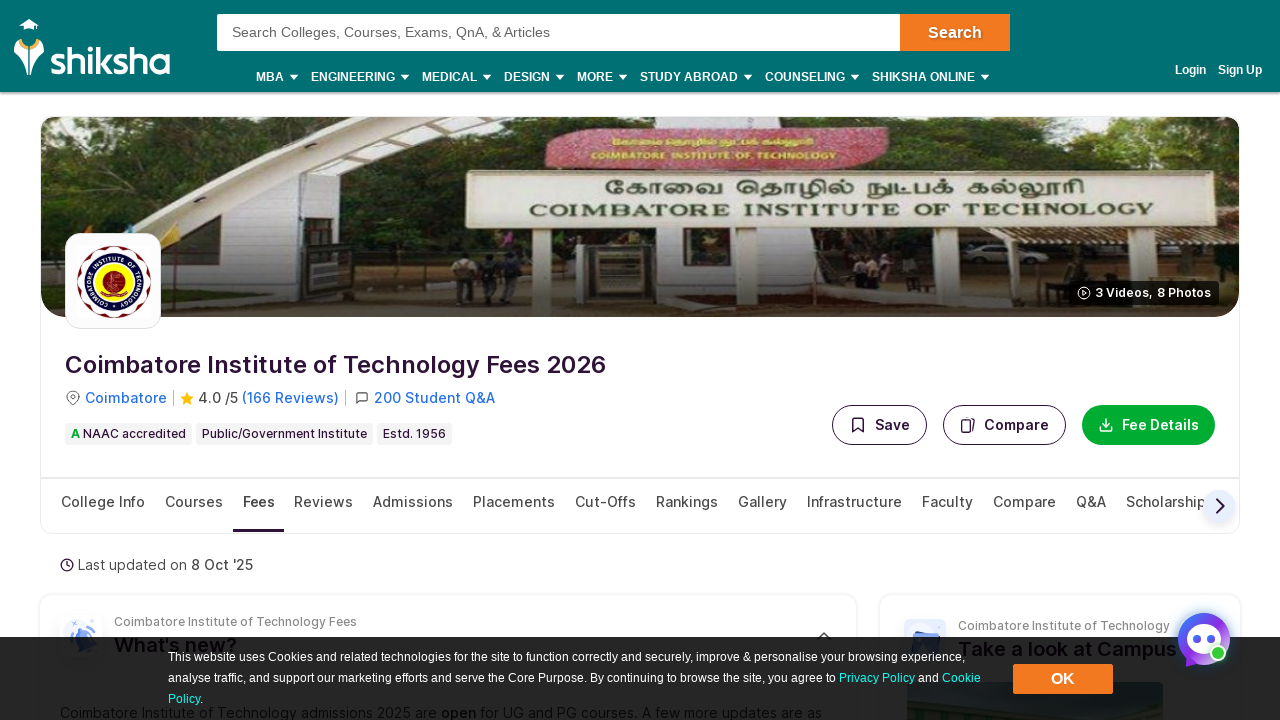

Located the Read More button in fees section
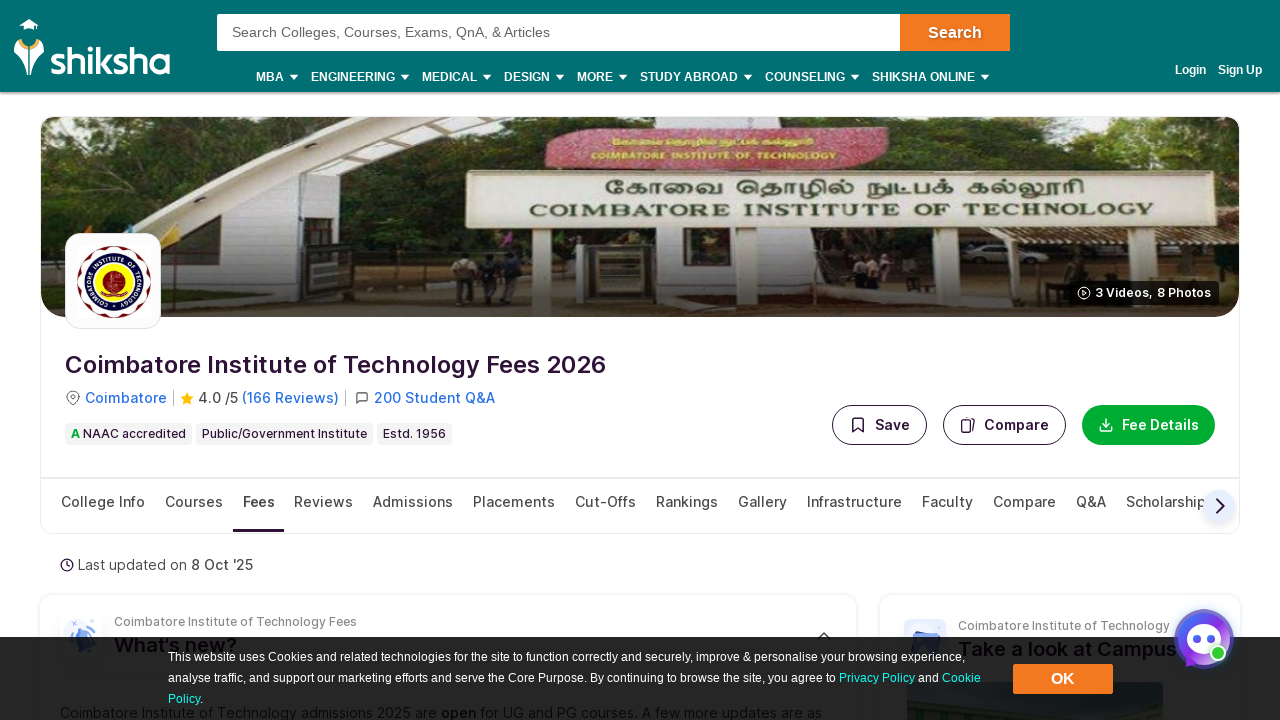

Clicked the Read More button to expand fees information at (448, 360) on xpath=//*[@id="fees_section_overview"]/div[2]/div[2]
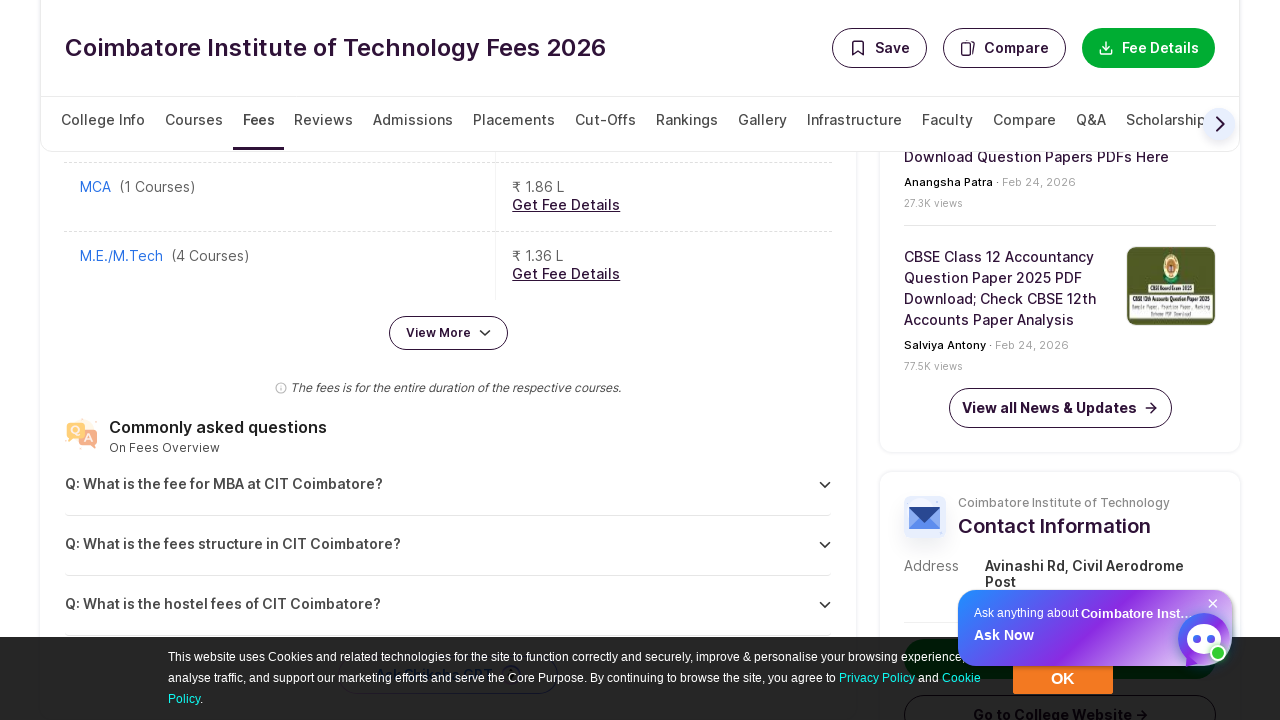

Waited 500ms for content to expand
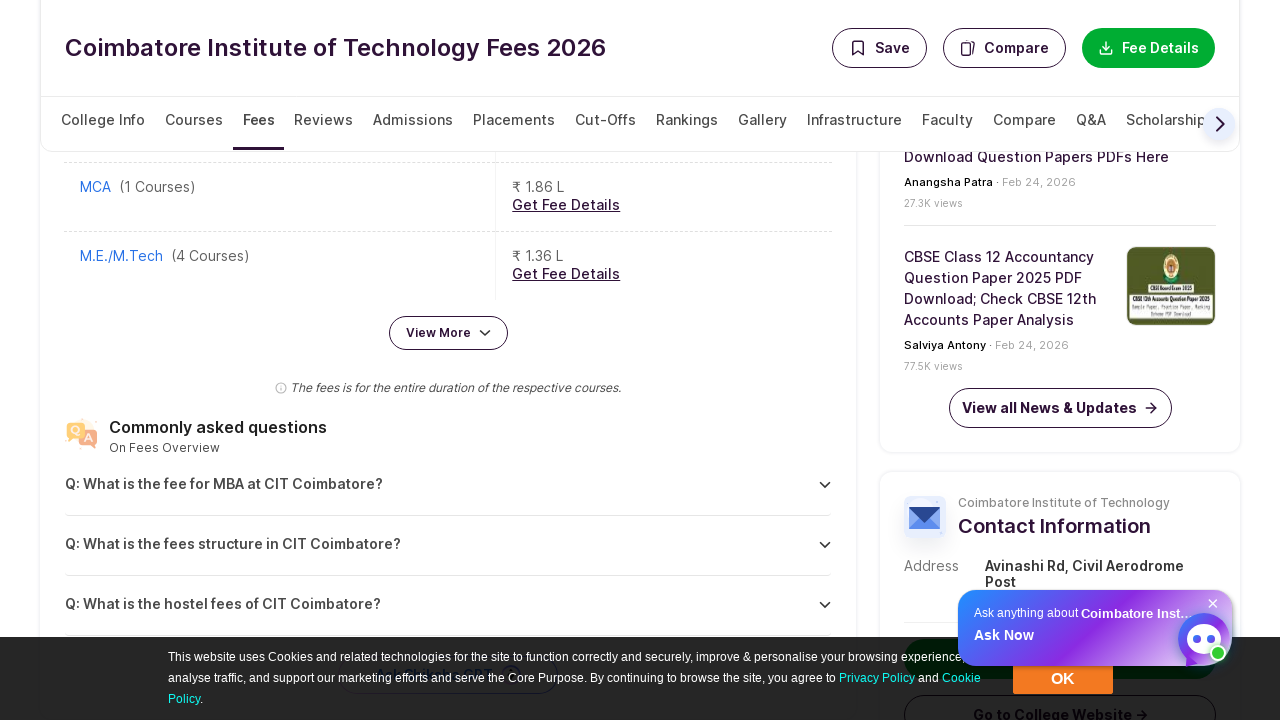

Located the fees content div
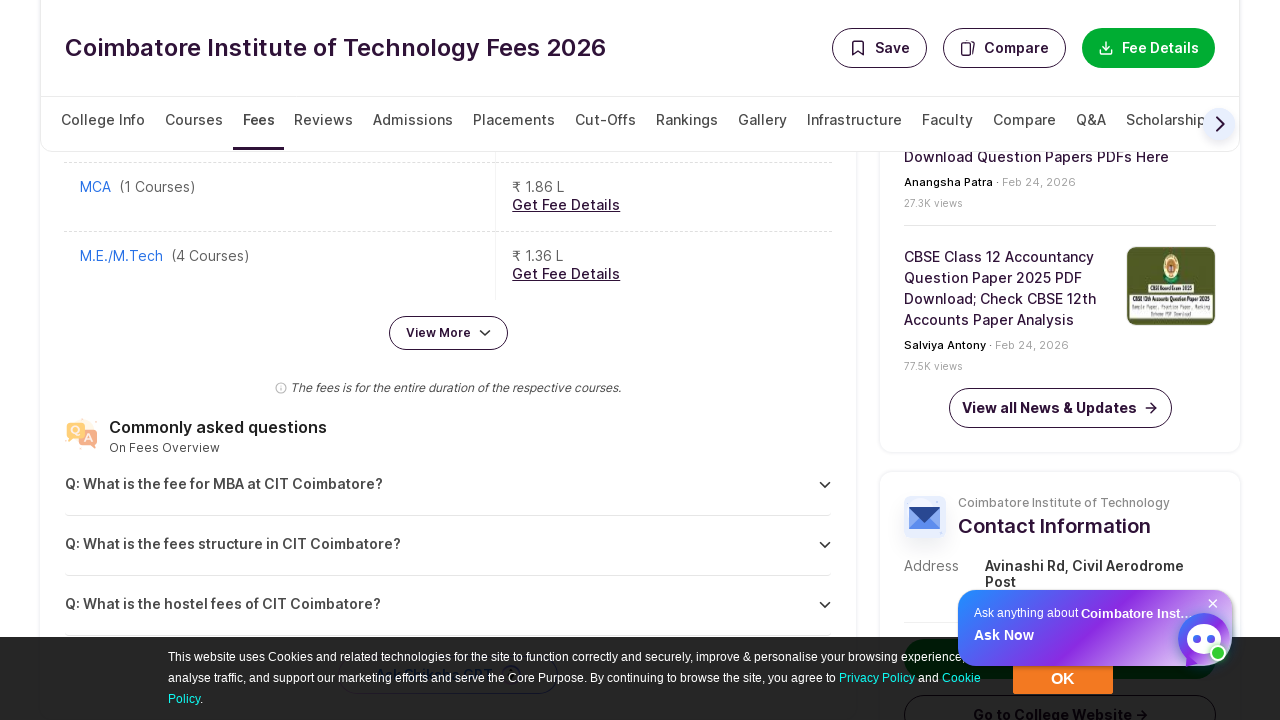

Located all tables within fees content
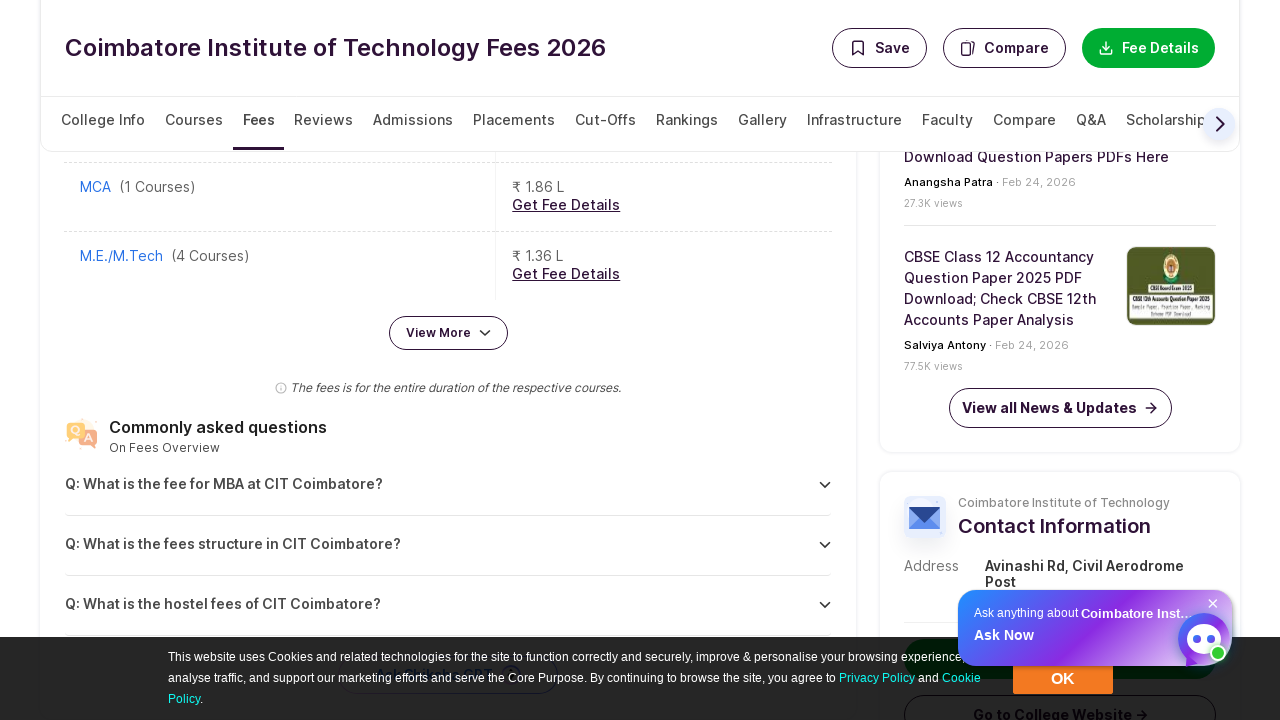

Found 4 fee table(s), accessing first table
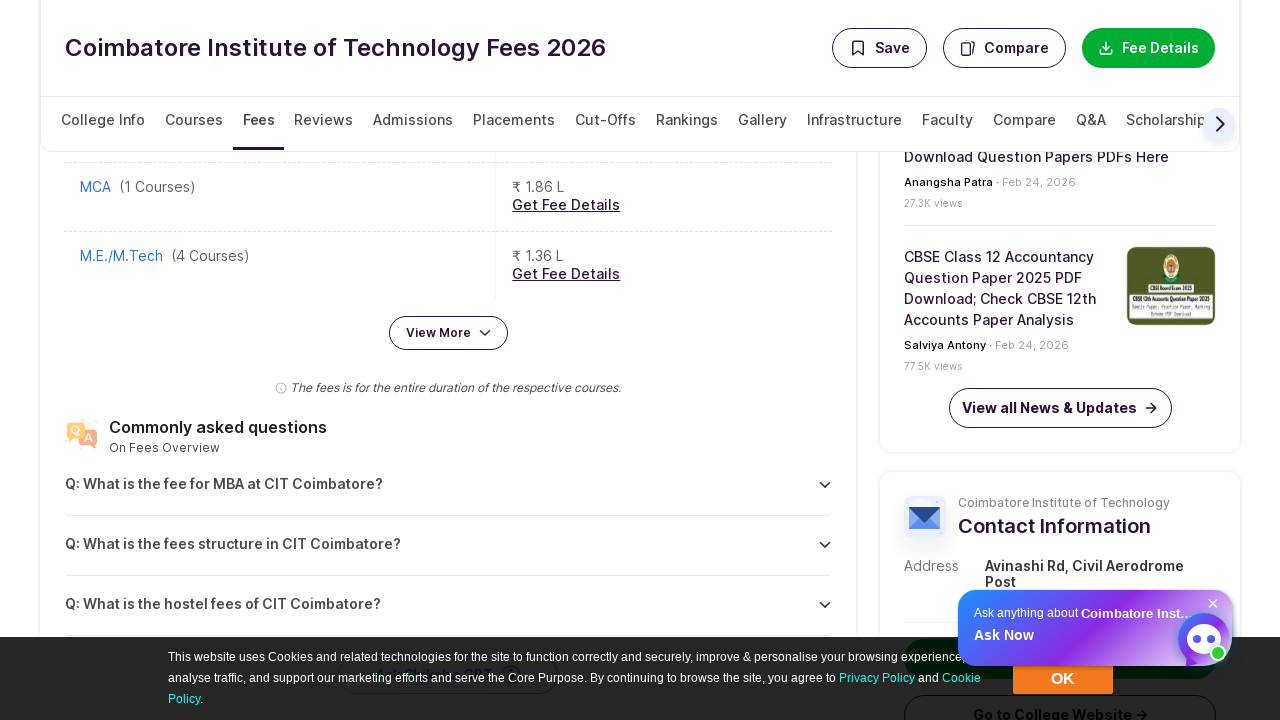

Located 6 rows in the first fee table
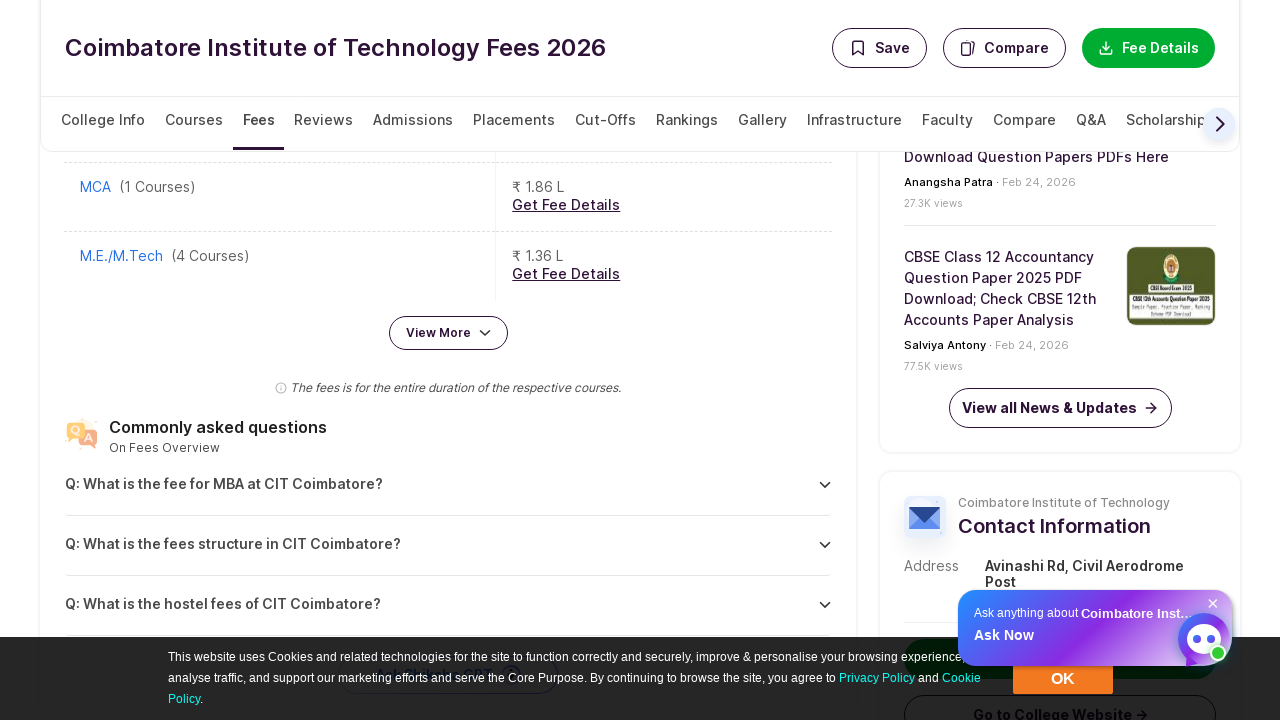

Exception occurred: Read More button or tables might not exist - Page.wait_for_selector: Timeout 60000ms exceeded.
Call log:
  - waiting for locator("table") to be visible
  -     121 × locator resolved to 97 elements. Proceeding with the first one: <table border="0">…</table>

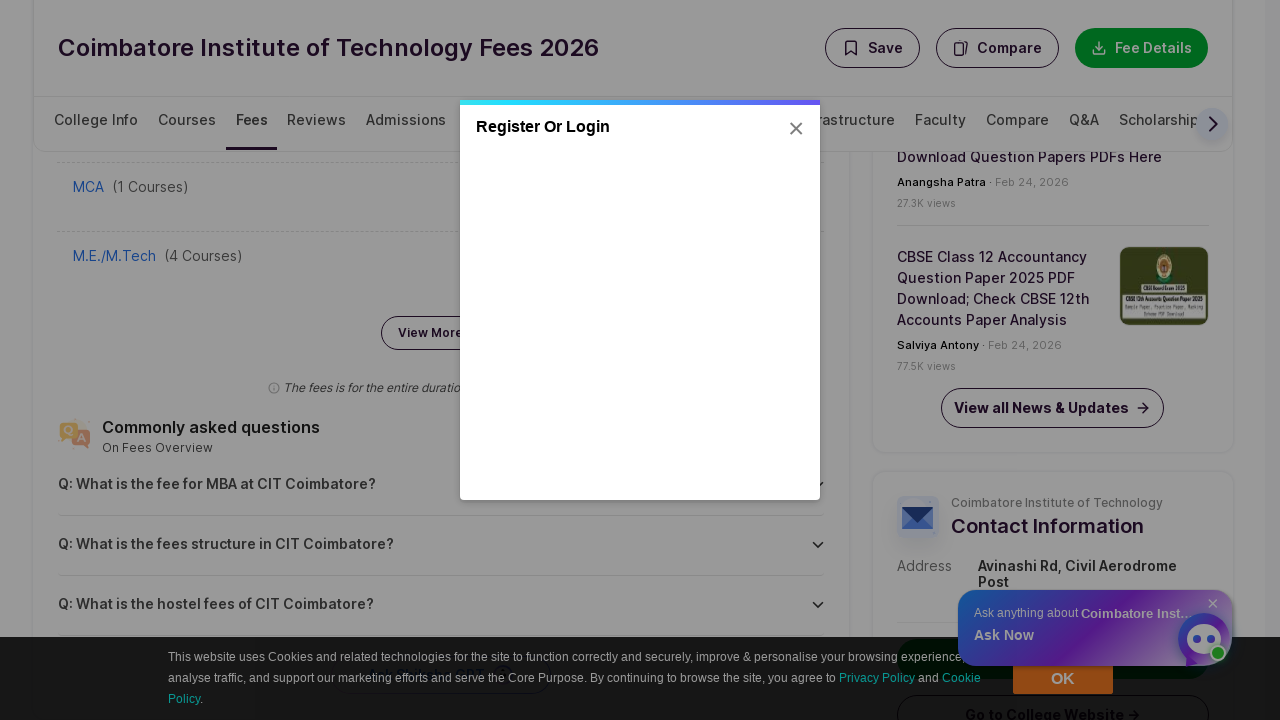

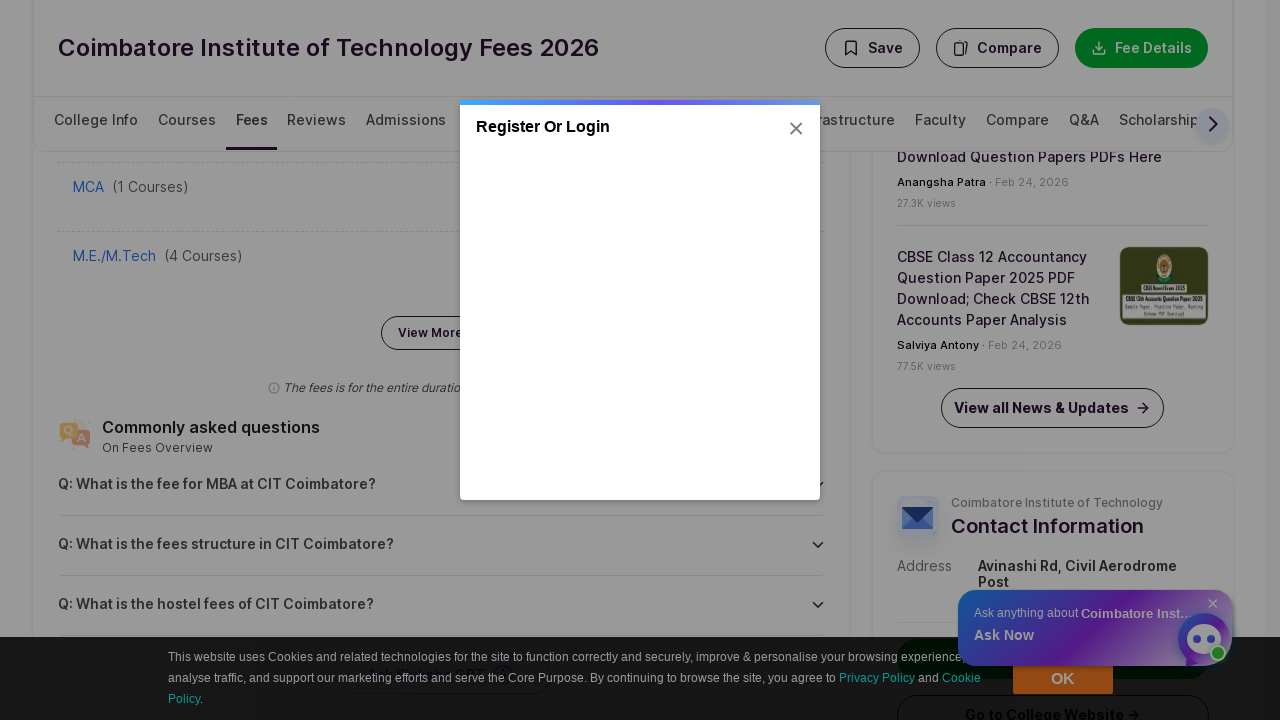